Tests dynamic loading page by clicking the start button and verifying that "Hello World!" text appears after the loading completes, with extended timeout.

Starting URL: https://automationfc.github.io/dynamic-loading/

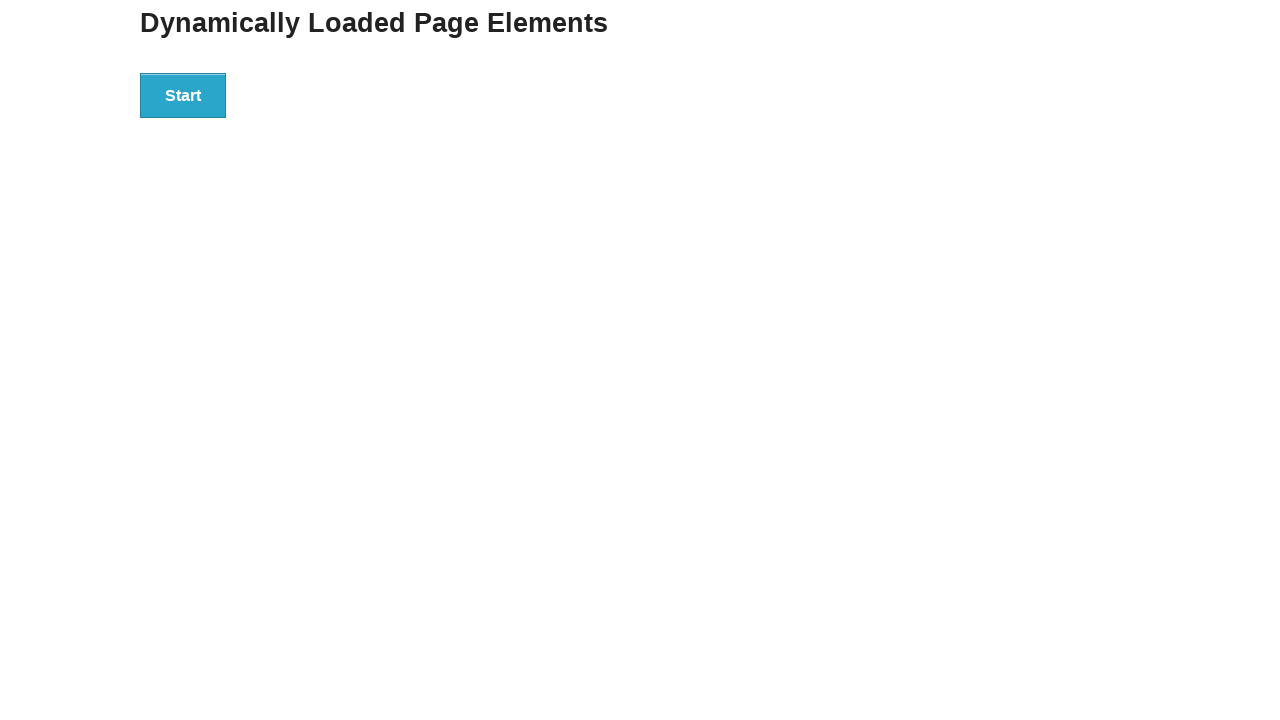

Clicked the start button to trigger dynamic loading at (183, 95) on div#start > button
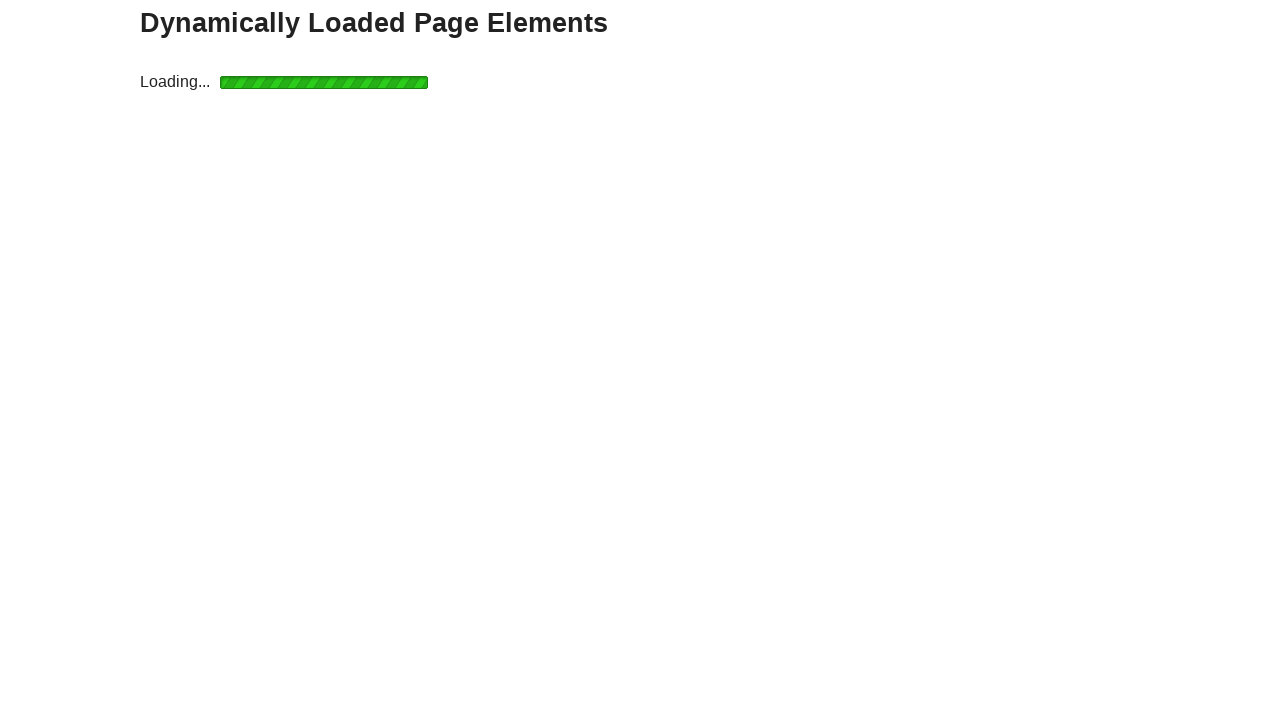

Waited for the finish text to appear after dynamic loading completed
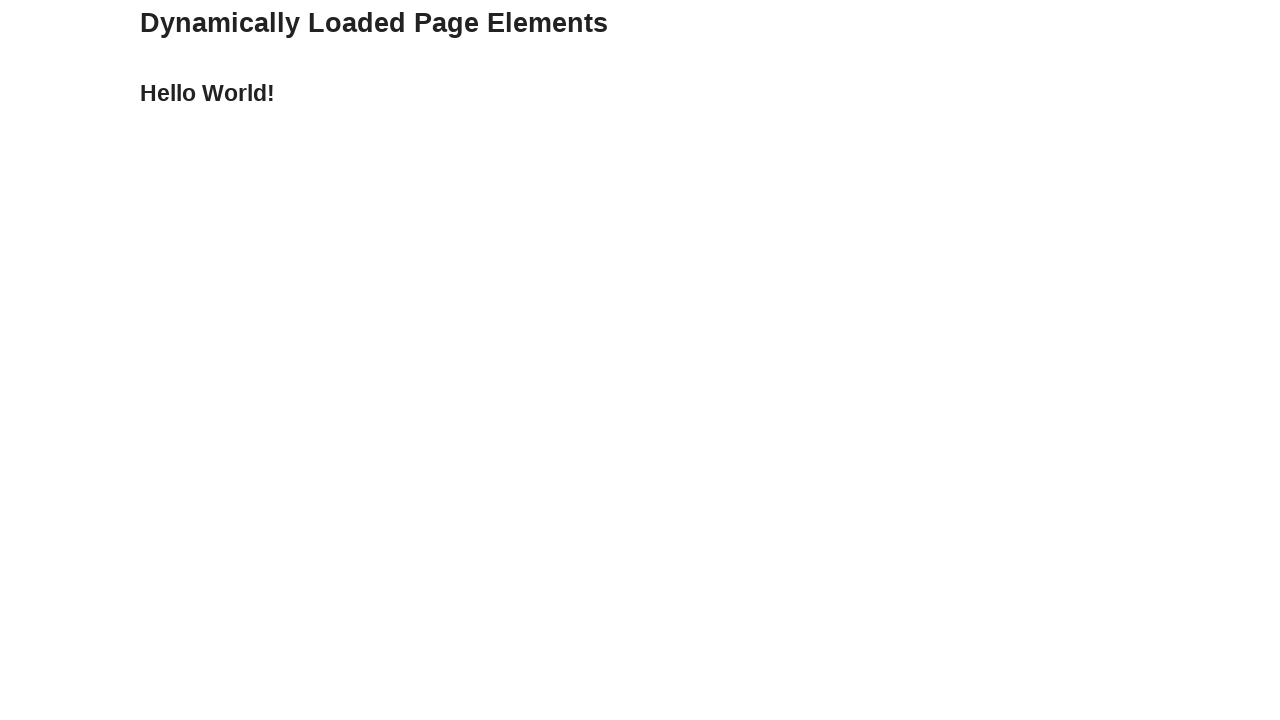

Retrieved the finish text content
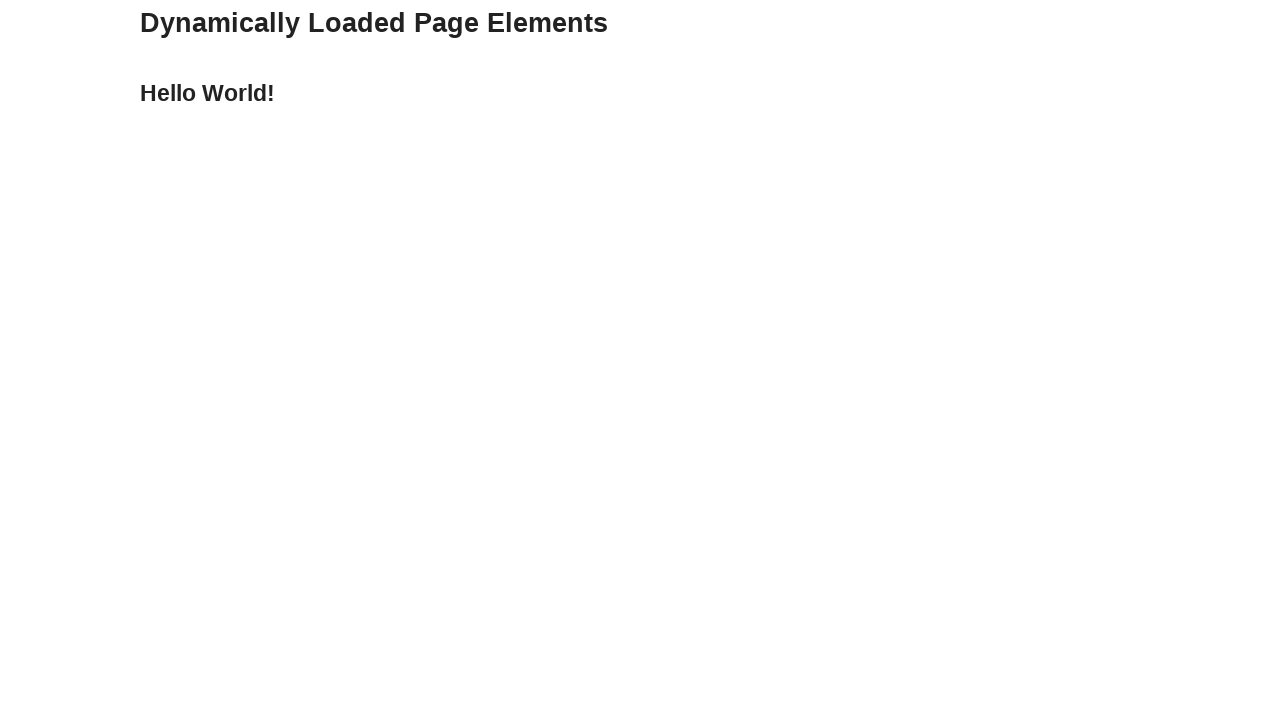

Verified that the finish text equals 'Hello World!'
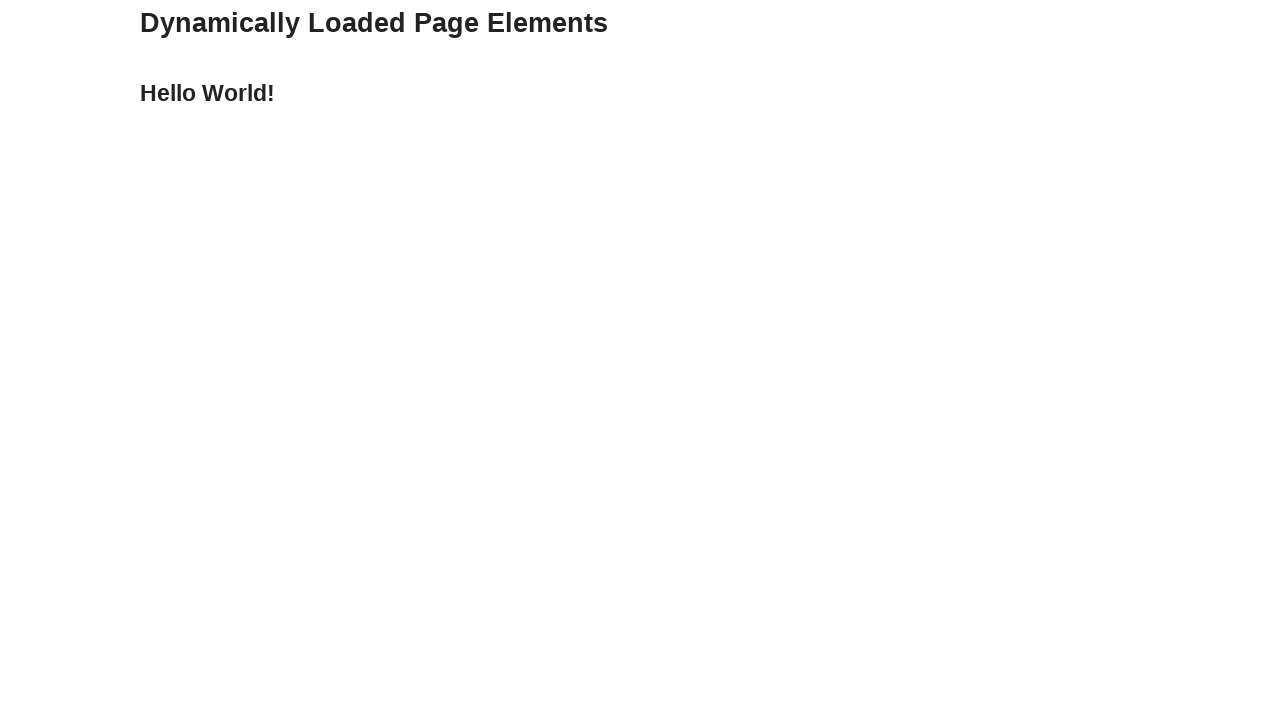

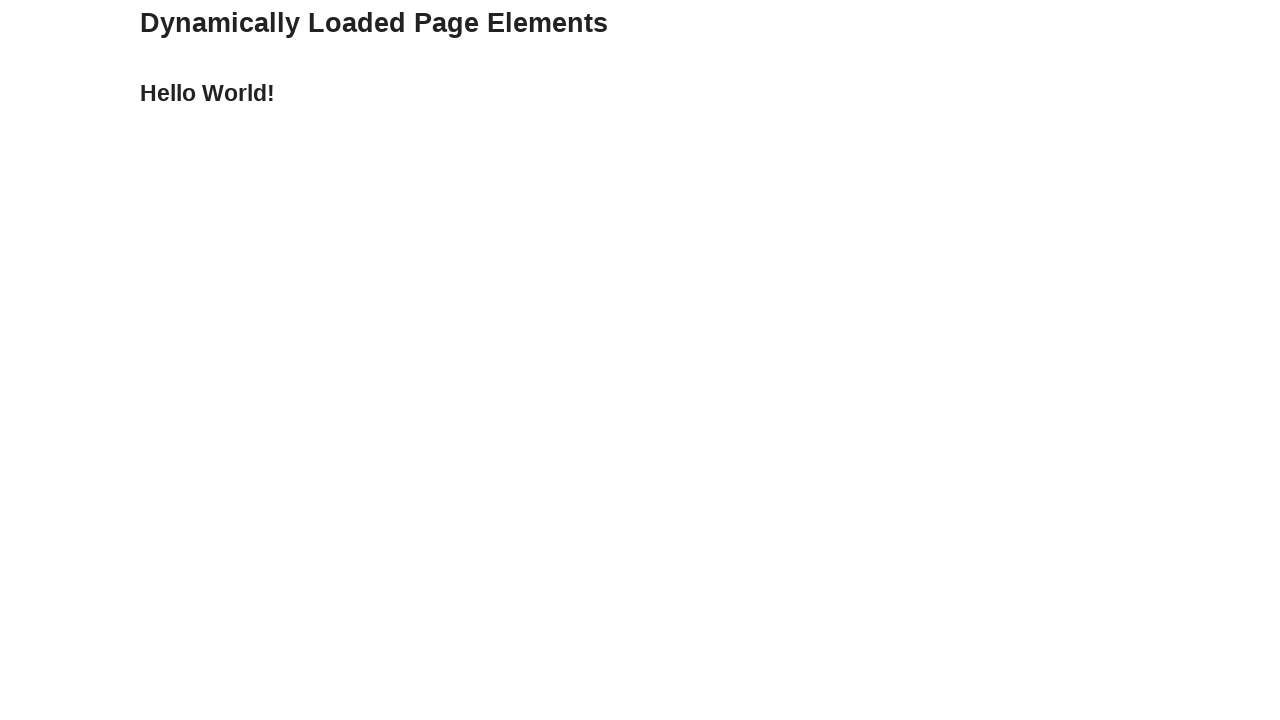